Tests calendar date picker functionality by selecting a specific year, month, and date, then verifying the selected values are correctly displayed in the input fields.

Starting URL: https://rahulshettyacademy.com/seleniumPractise/#/offers

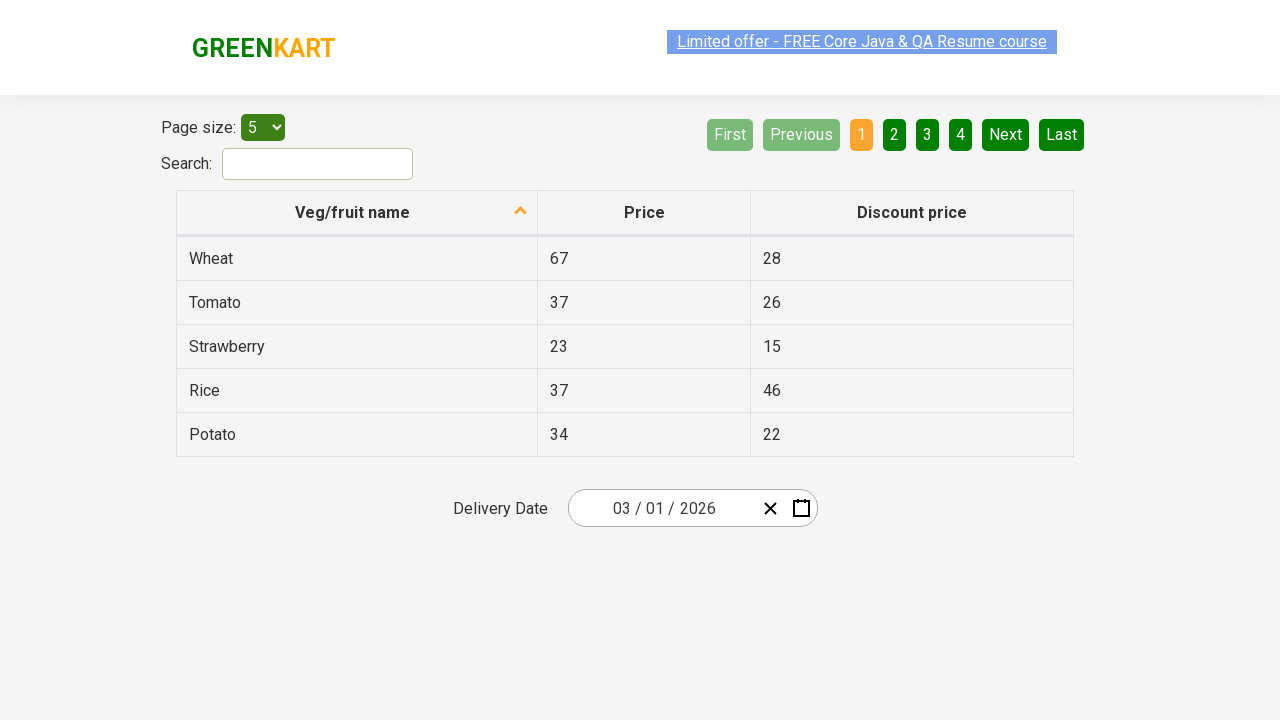

Waited 5 seconds for page to load
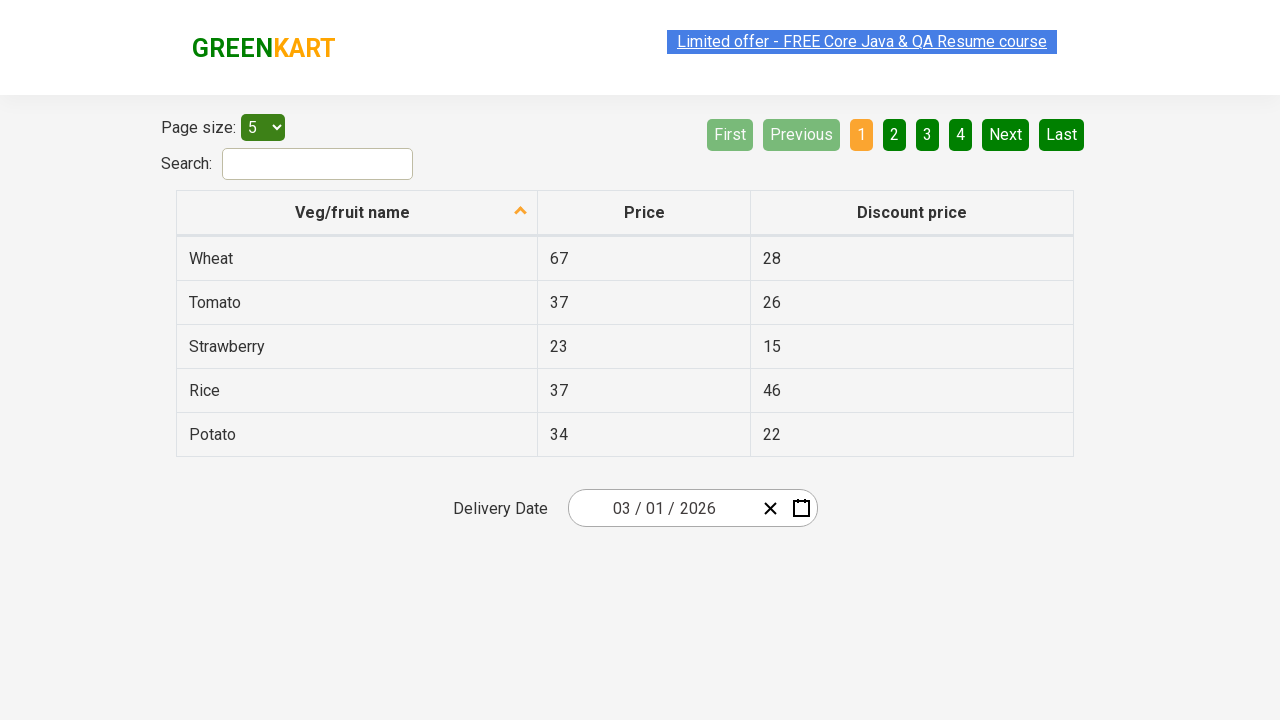

Clicked date picker input group to open calendar at (662, 508) on .react-date-picker__inputGroup
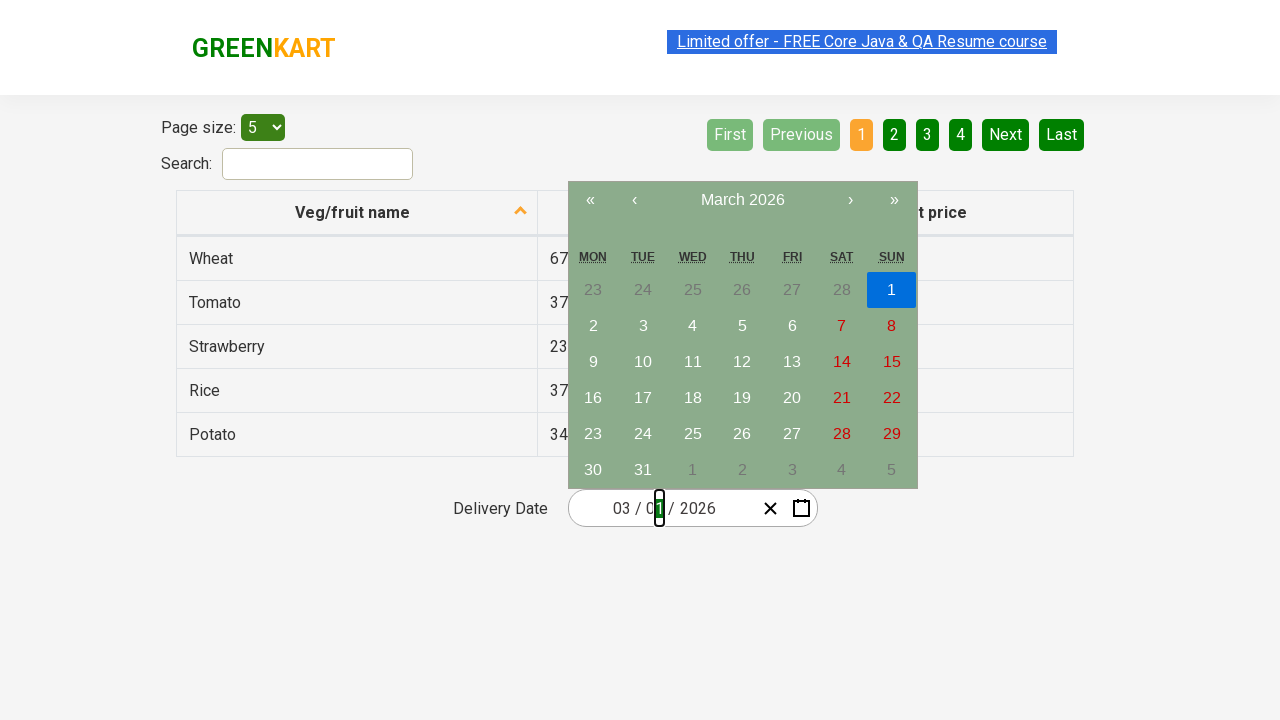

Clicked navigation label to navigate to month view at (742, 200) on .react-calendar__navigation__label
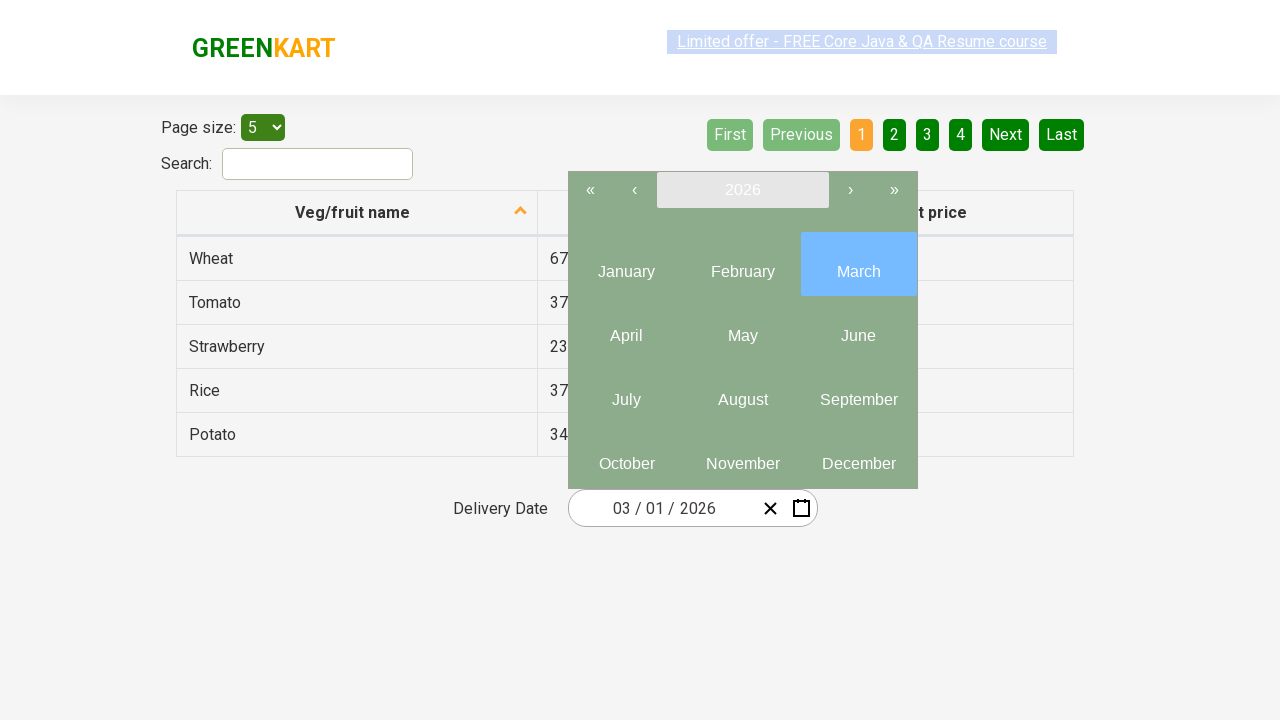

Clicked navigation label again to navigate to year view at (742, 190) on .react-calendar__navigation__label
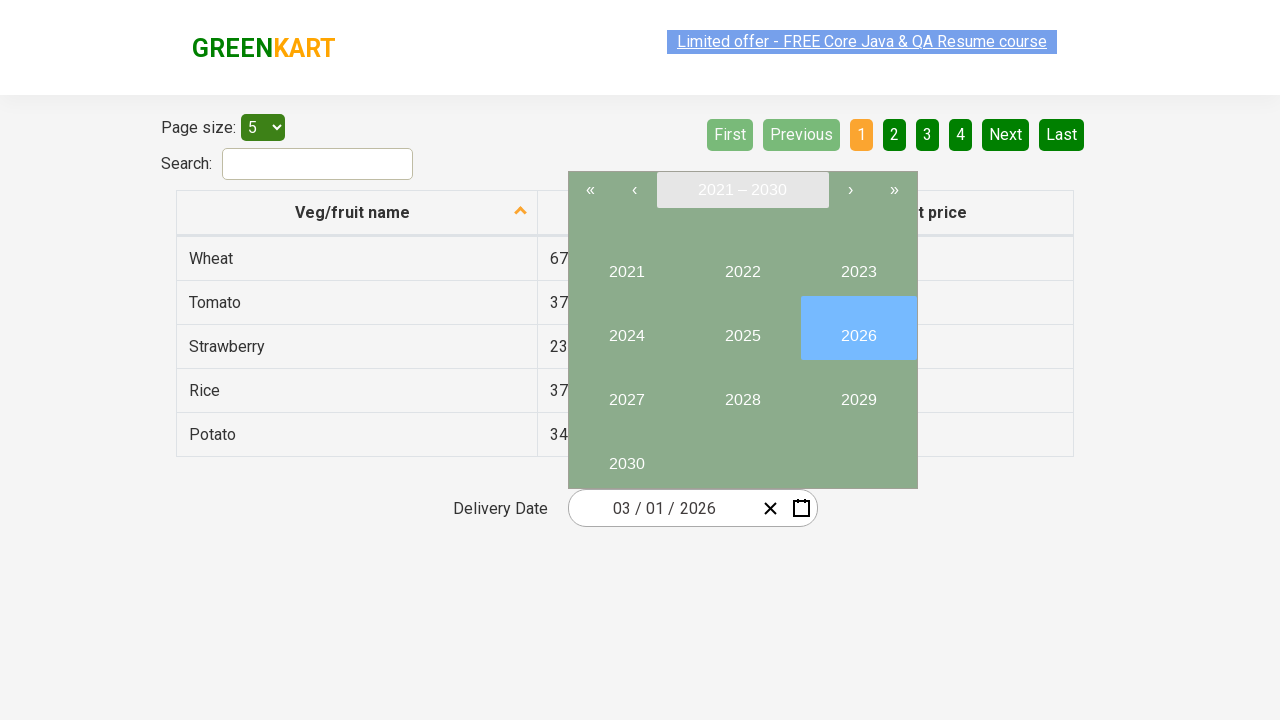

Selected year 2027 at (626, 392) on button:has-text('2027')
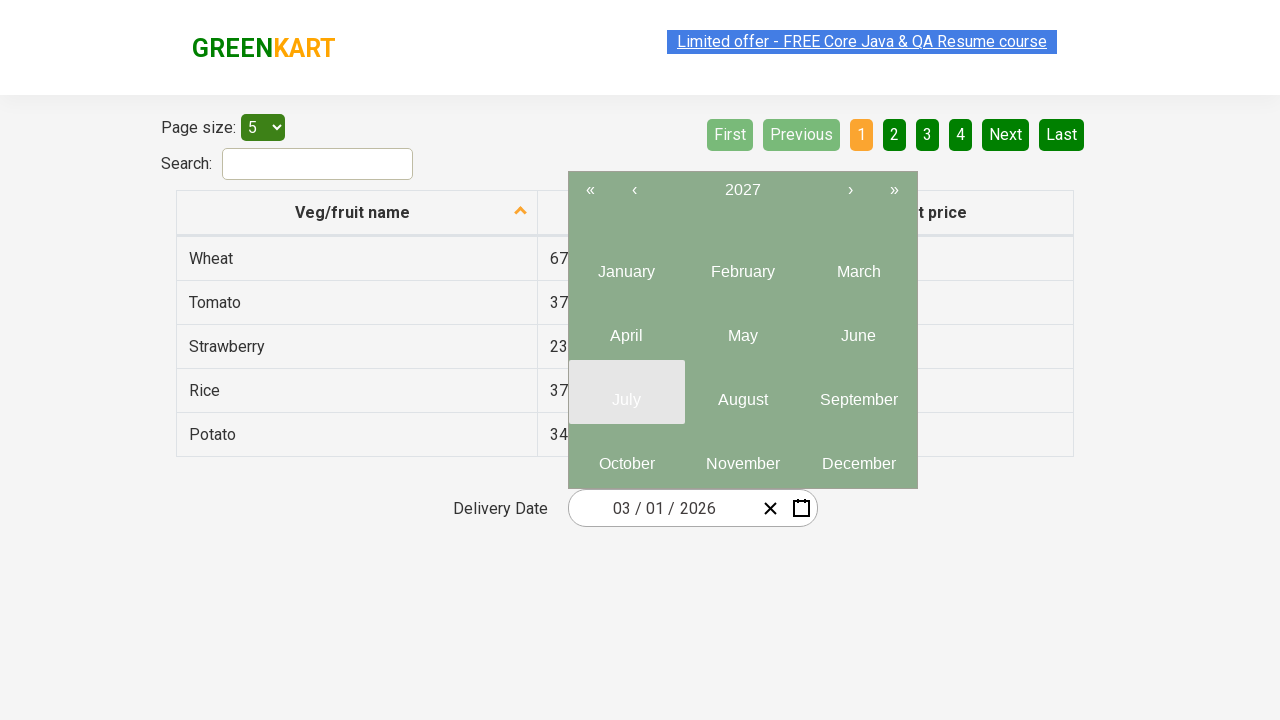

Selected month 6 at (858, 328) on .react-calendar__year-view__months__month >> nth=5
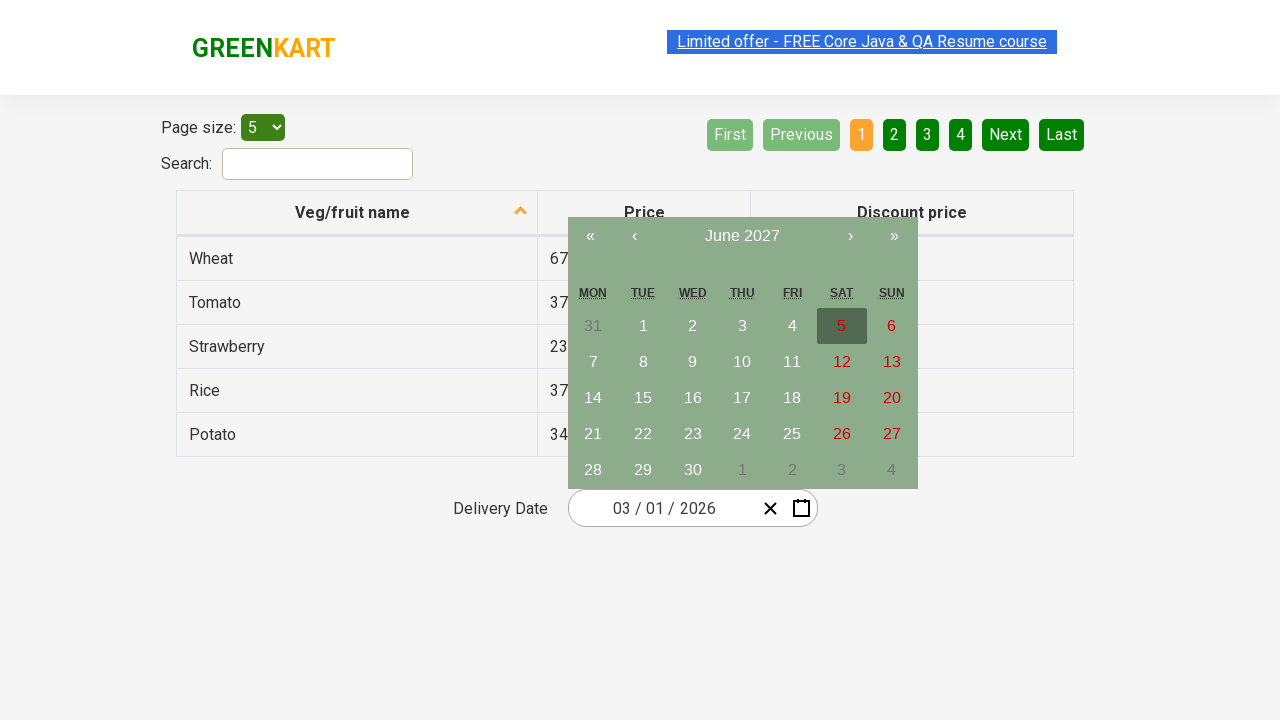

Selected date 15 at (643, 398) on abbr:has-text('15')
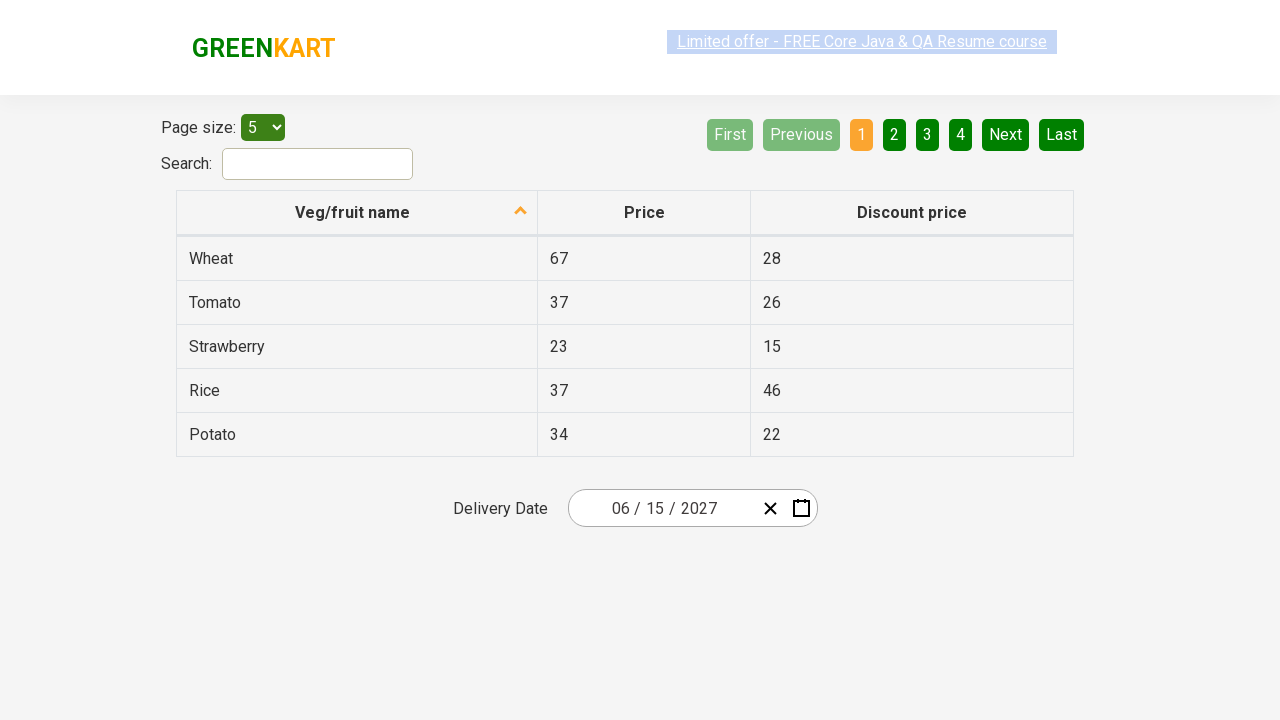

Retrieved input value at index 0: 6
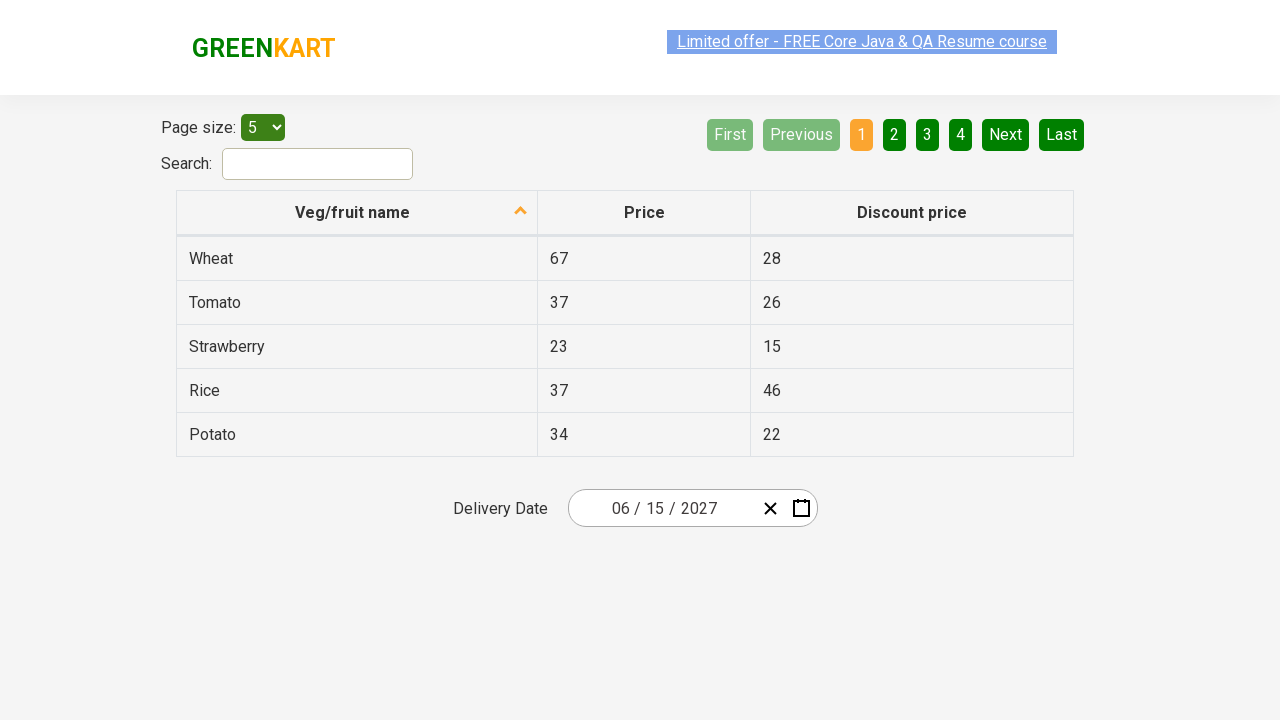

Verified input at index 0 matches expected value 6
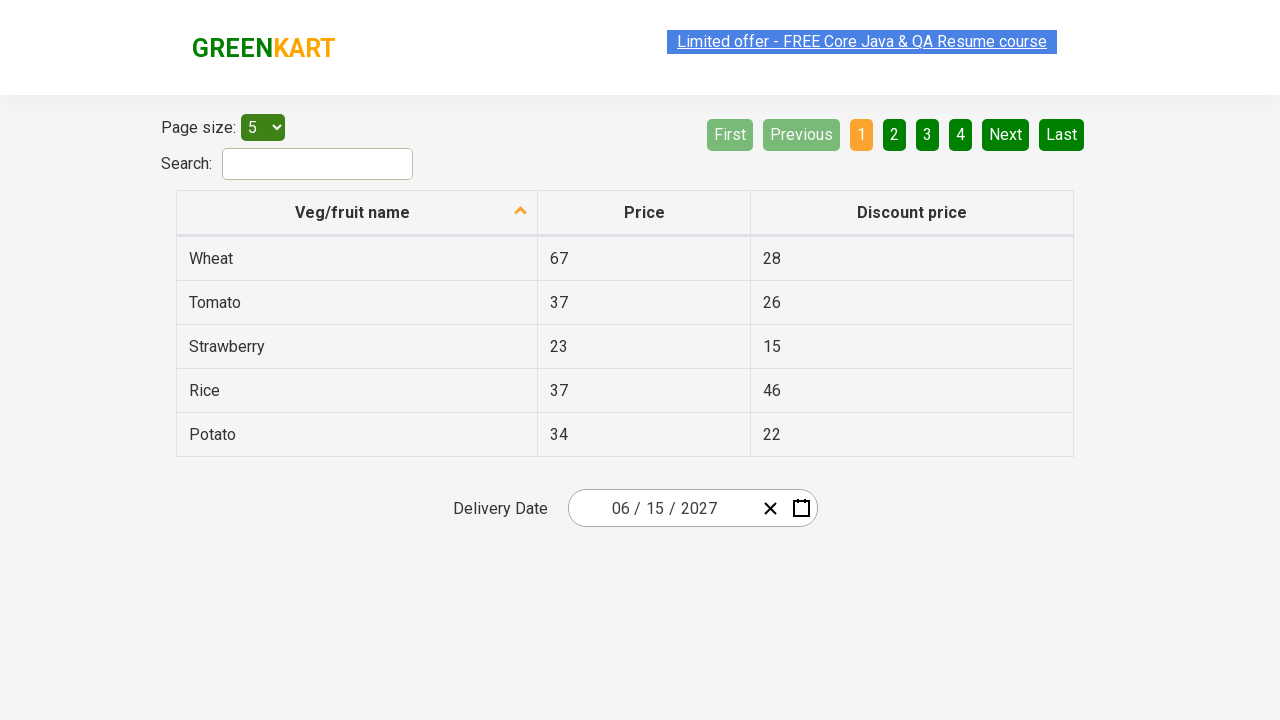

Retrieved input value at index 1: 15
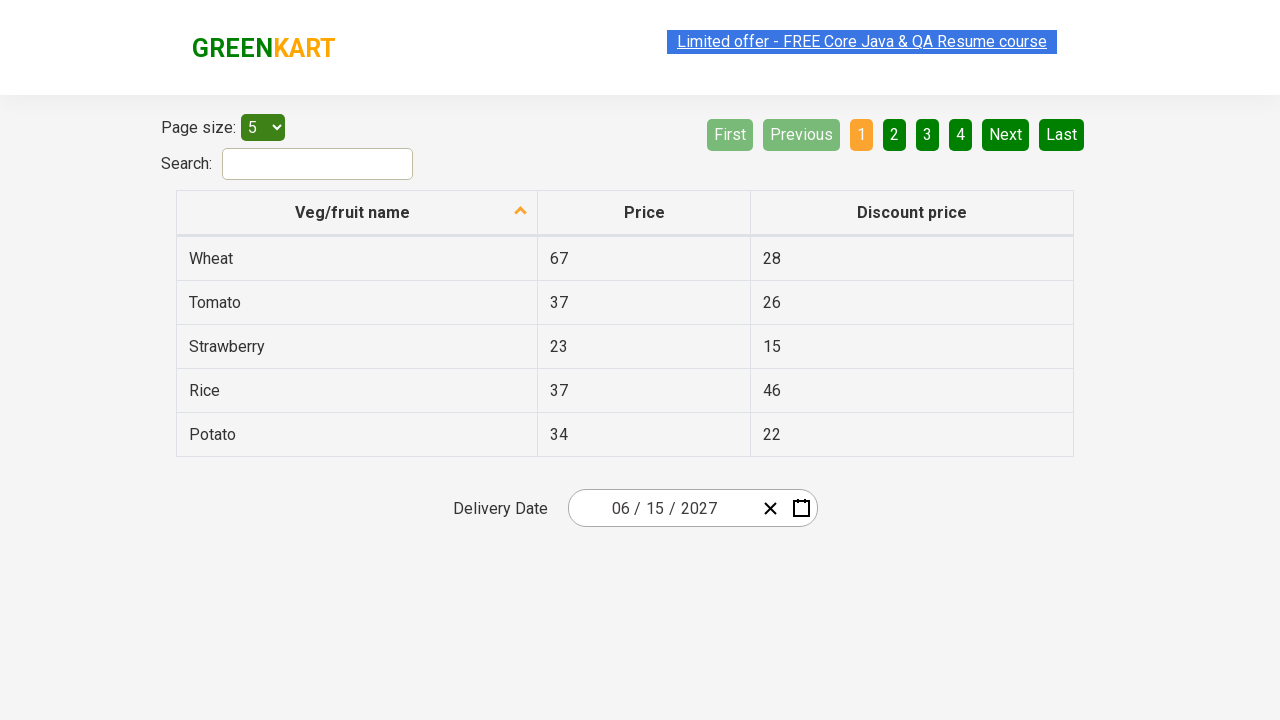

Verified input at index 1 matches expected value 15
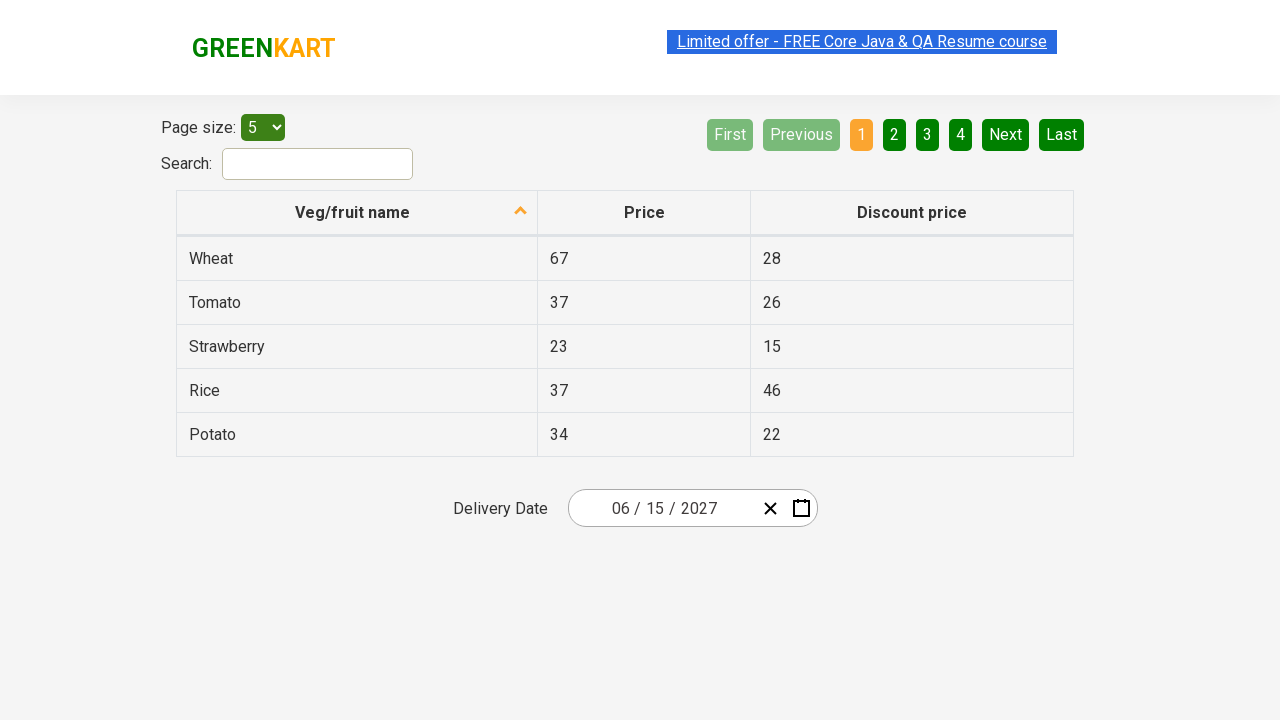

Retrieved input value at index 2: 2027
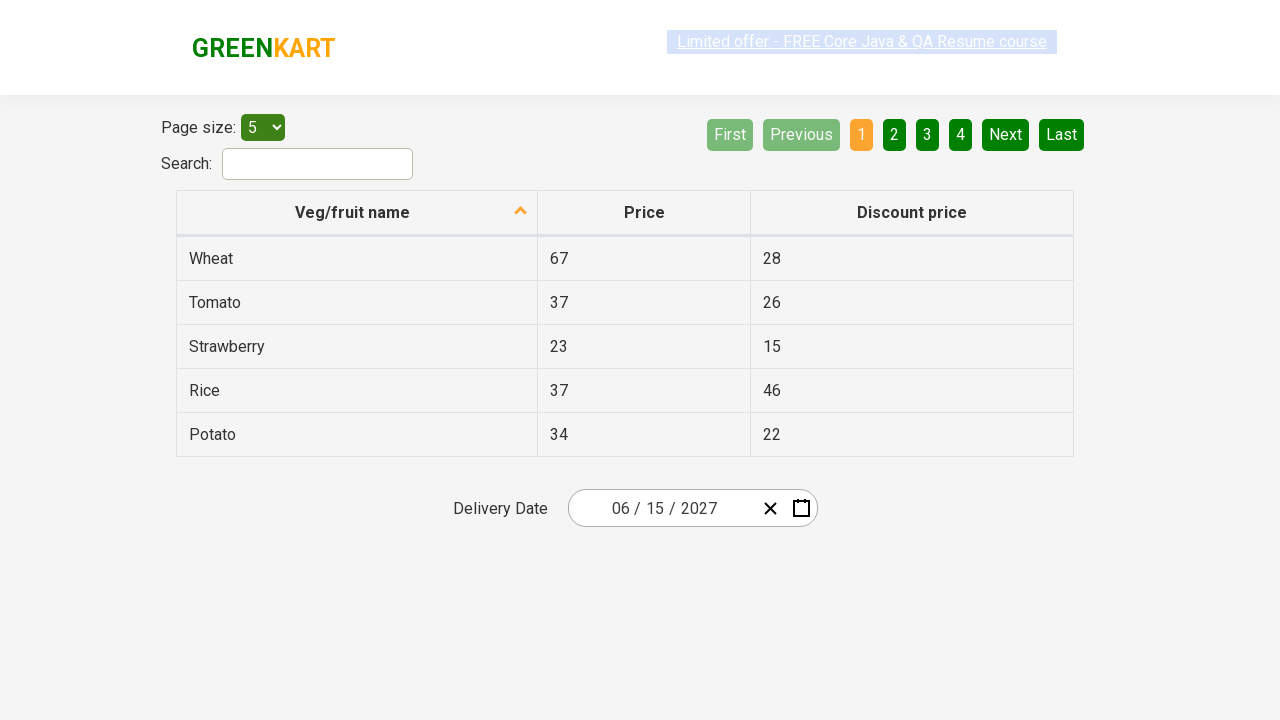

Verified input at index 2 matches expected value 2027
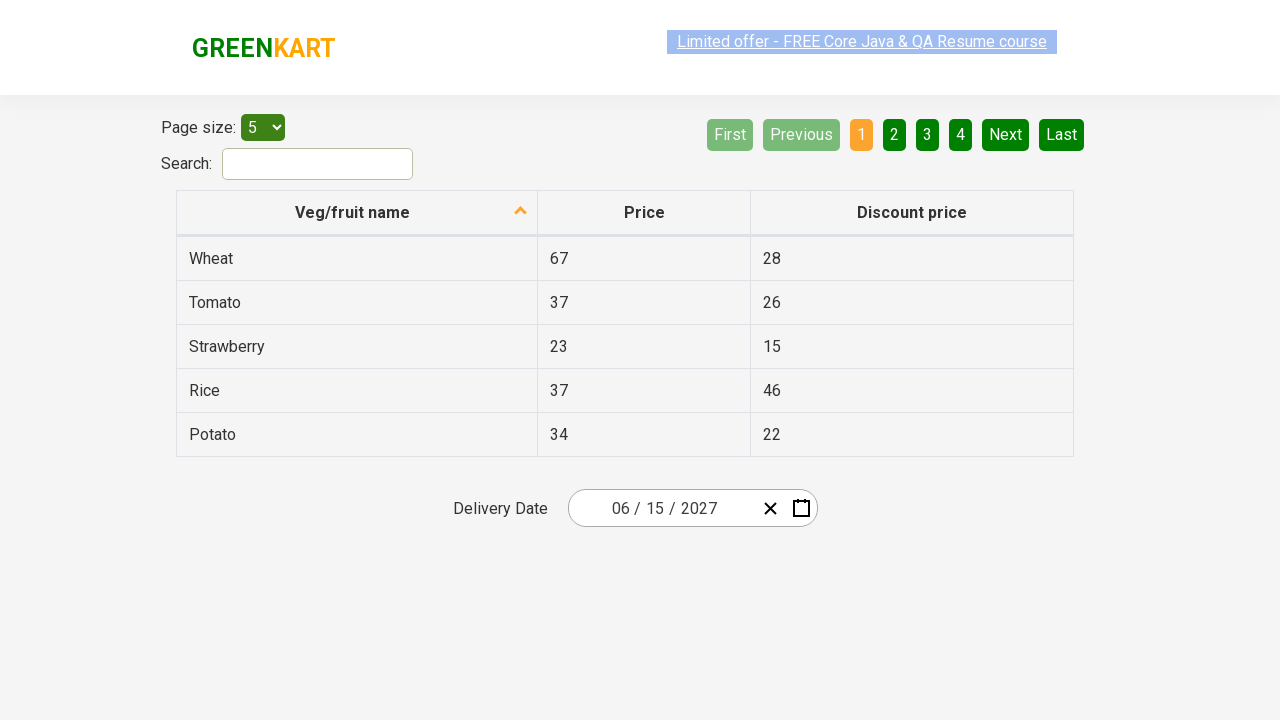

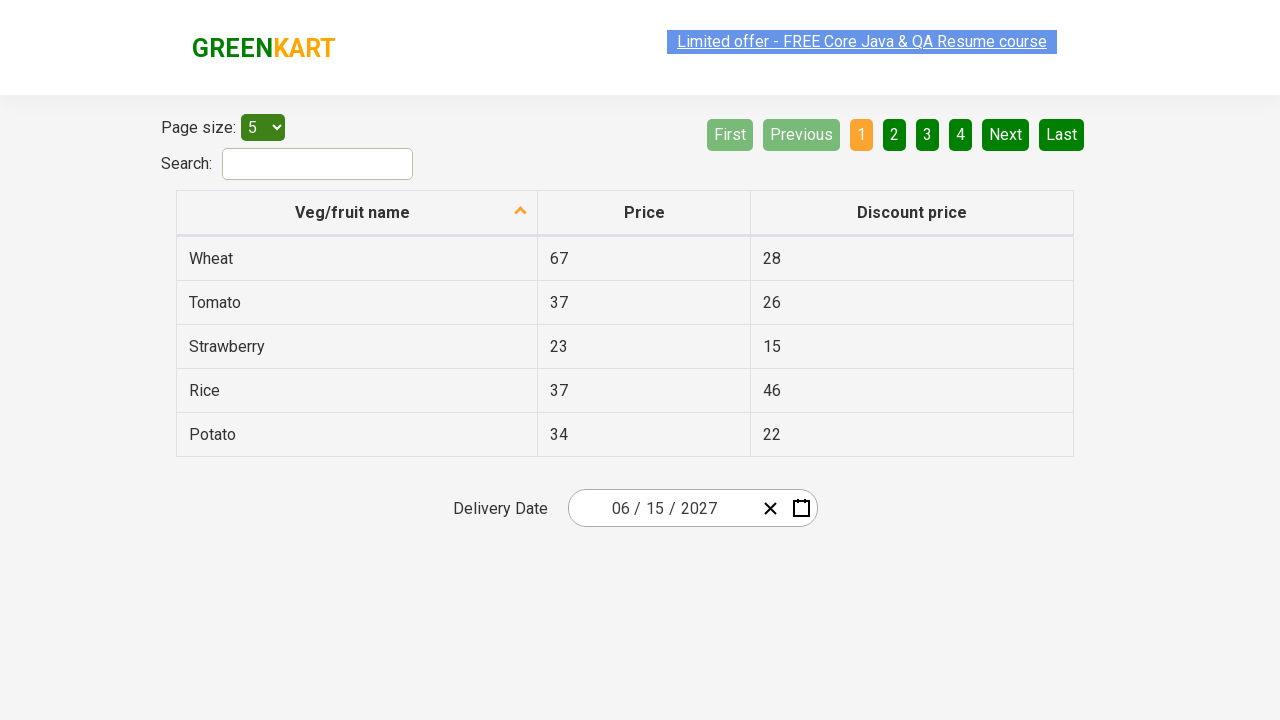